Tests dropdown selection functionality by selecting a country from the first dropdown, which populates a state dropdown, then selects a state by index from the populated options.

Starting URL: https://www.html-code-generator.com/html/drop-down/state-name

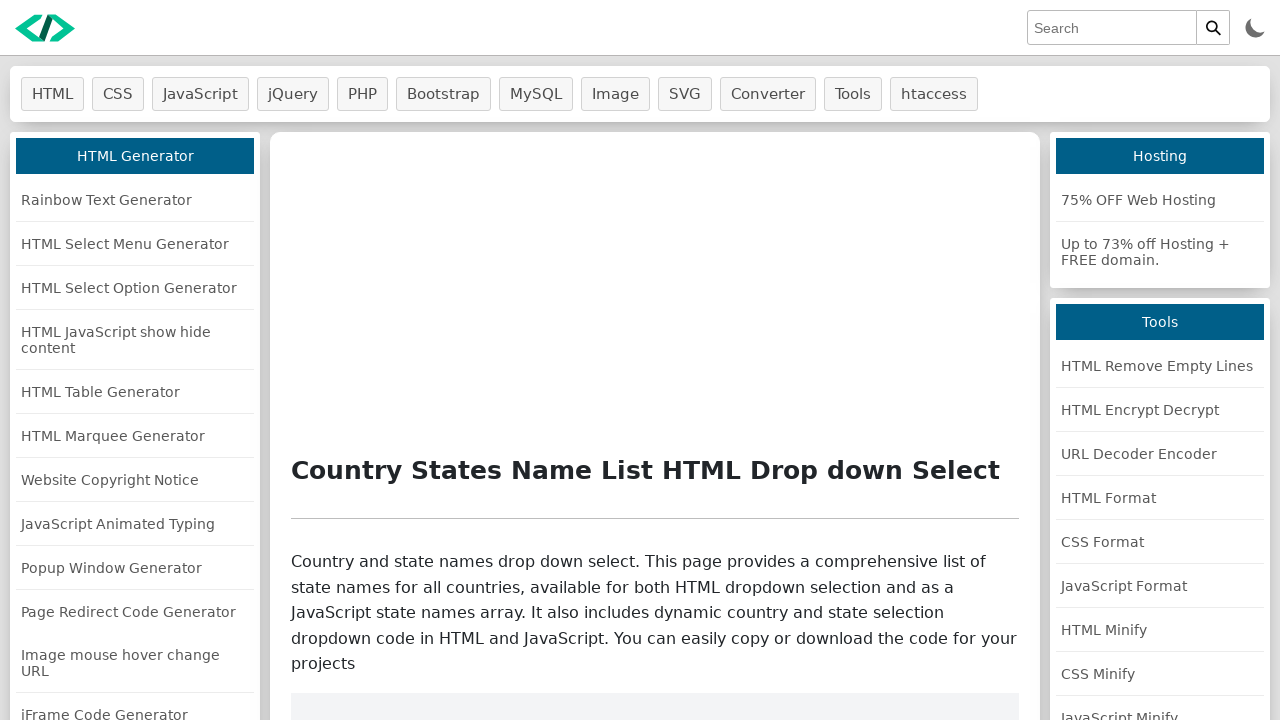

Scrolled down the page by 1200px to make dropdowns visible
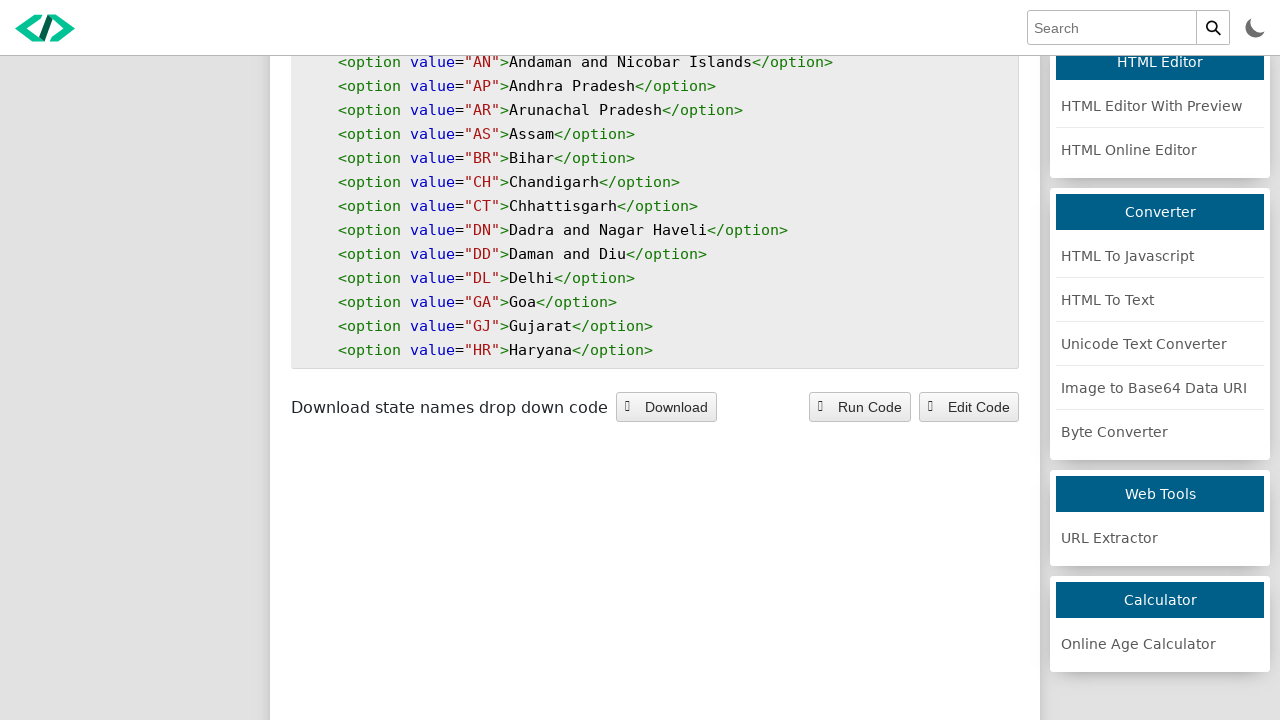

Country dropdown (#user-country) is now visible
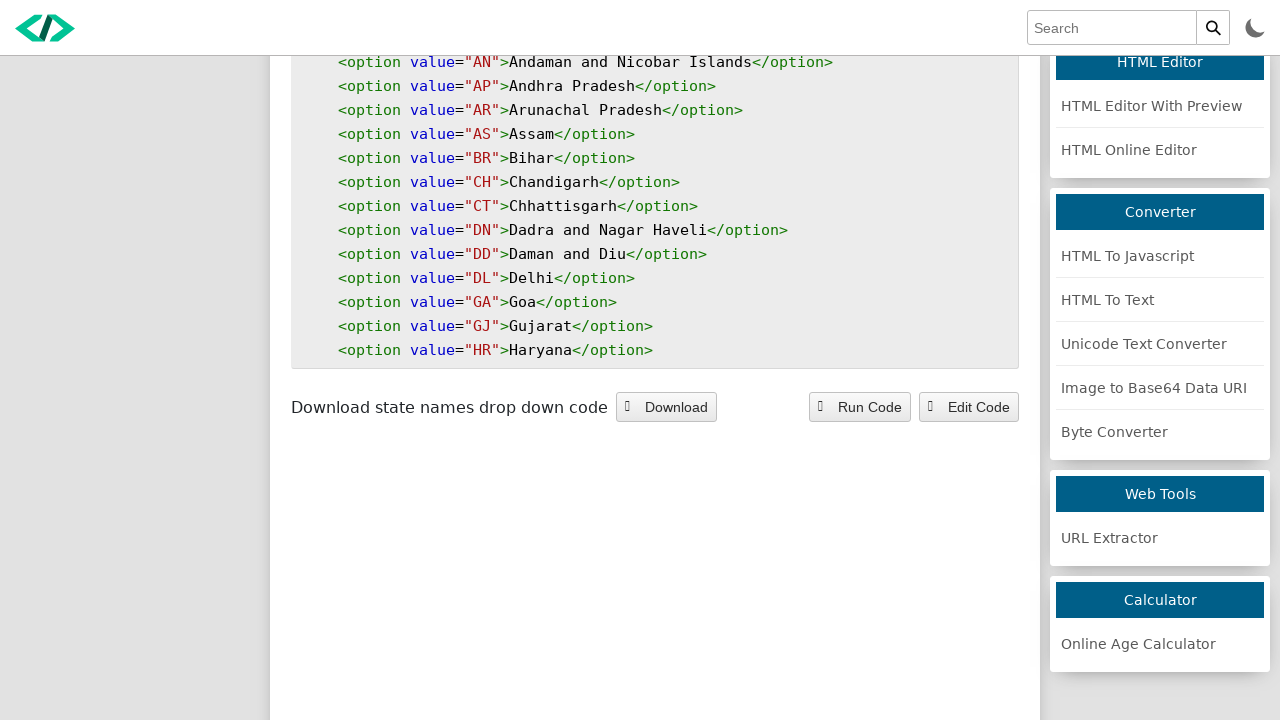

Selected 'United States' from the country dropdown on #user-country
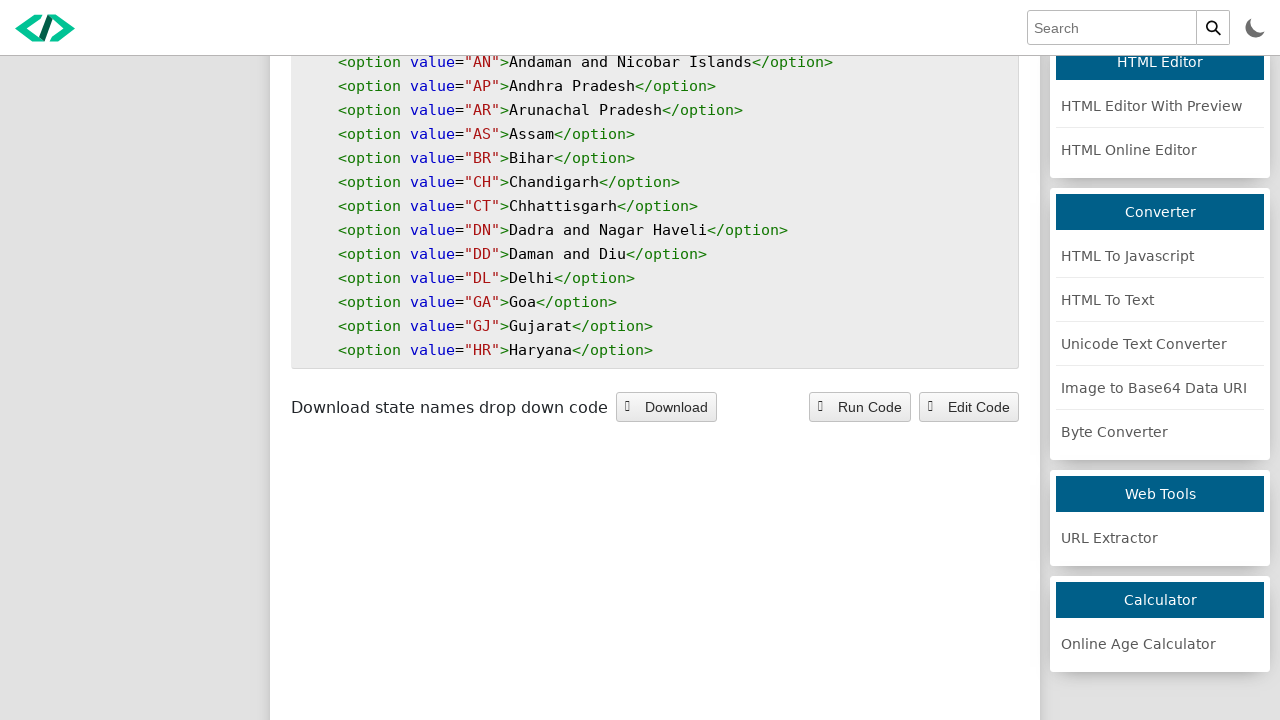

State dropdown (#user-state) is now populated
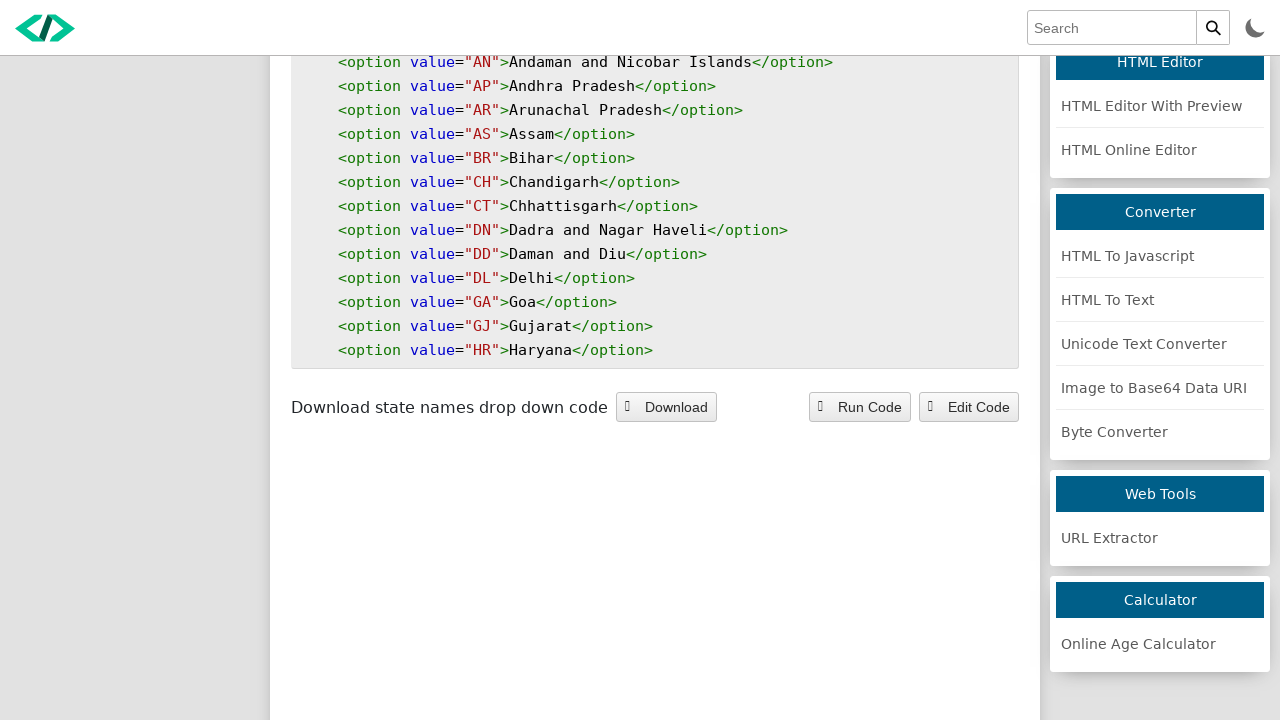

Retrieved all options from the state dropdown
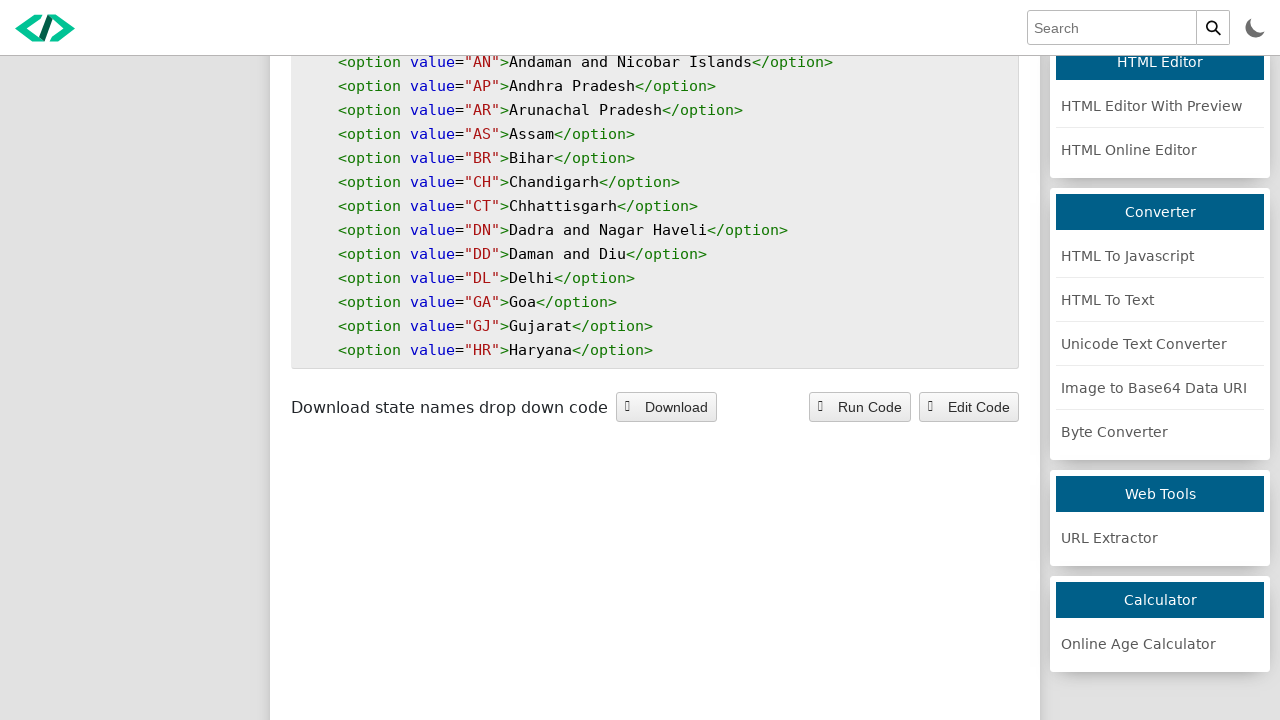

State option at index 10 has value 'DE'
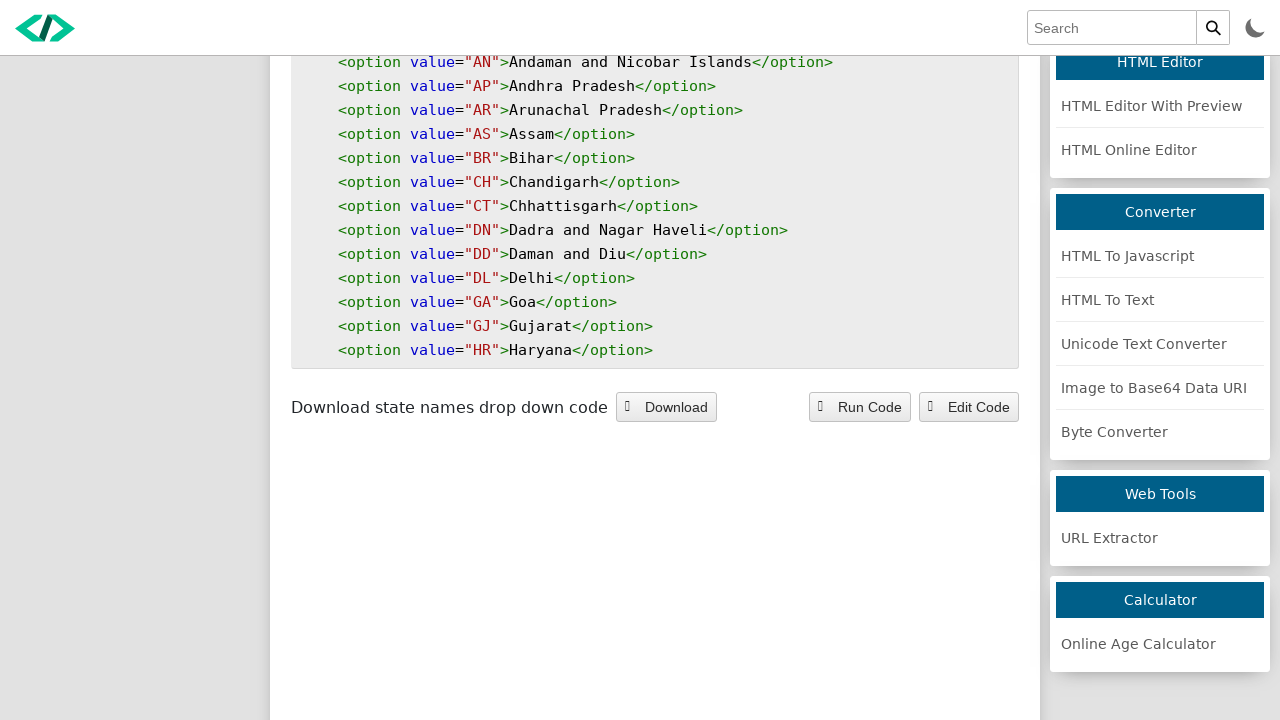

Selected state option at index 10 with value 'DE' on #user-state
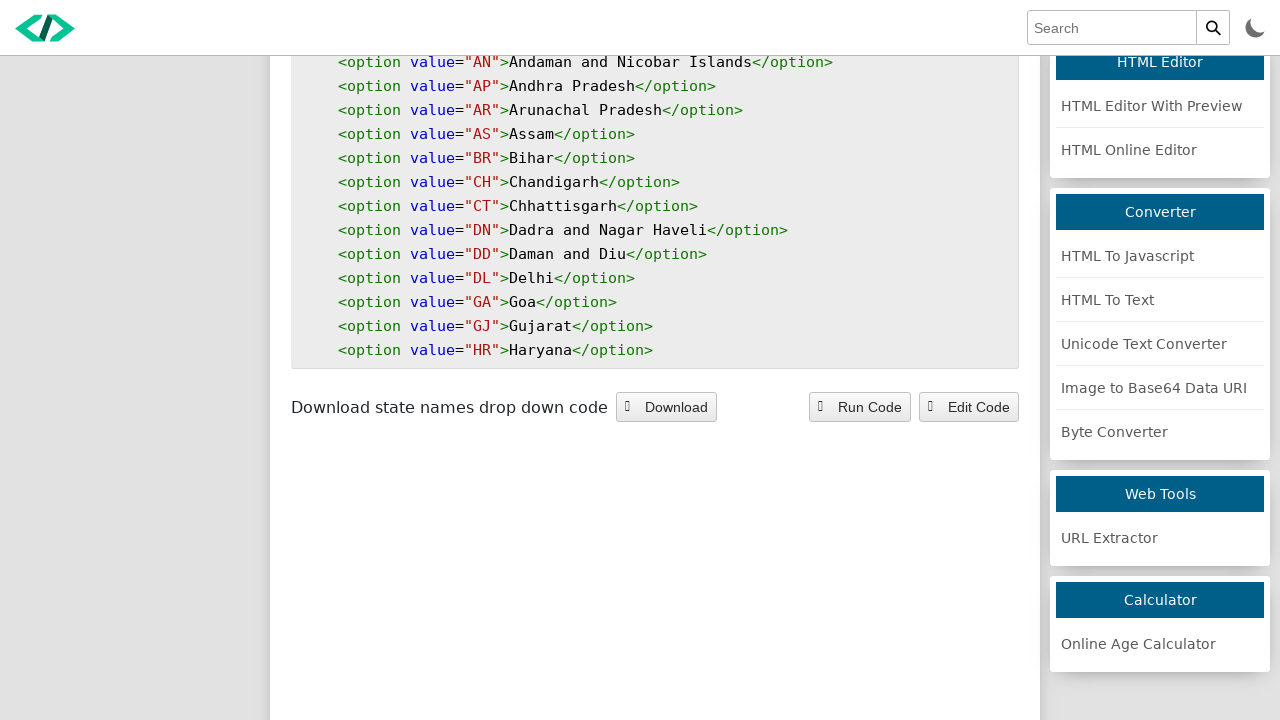

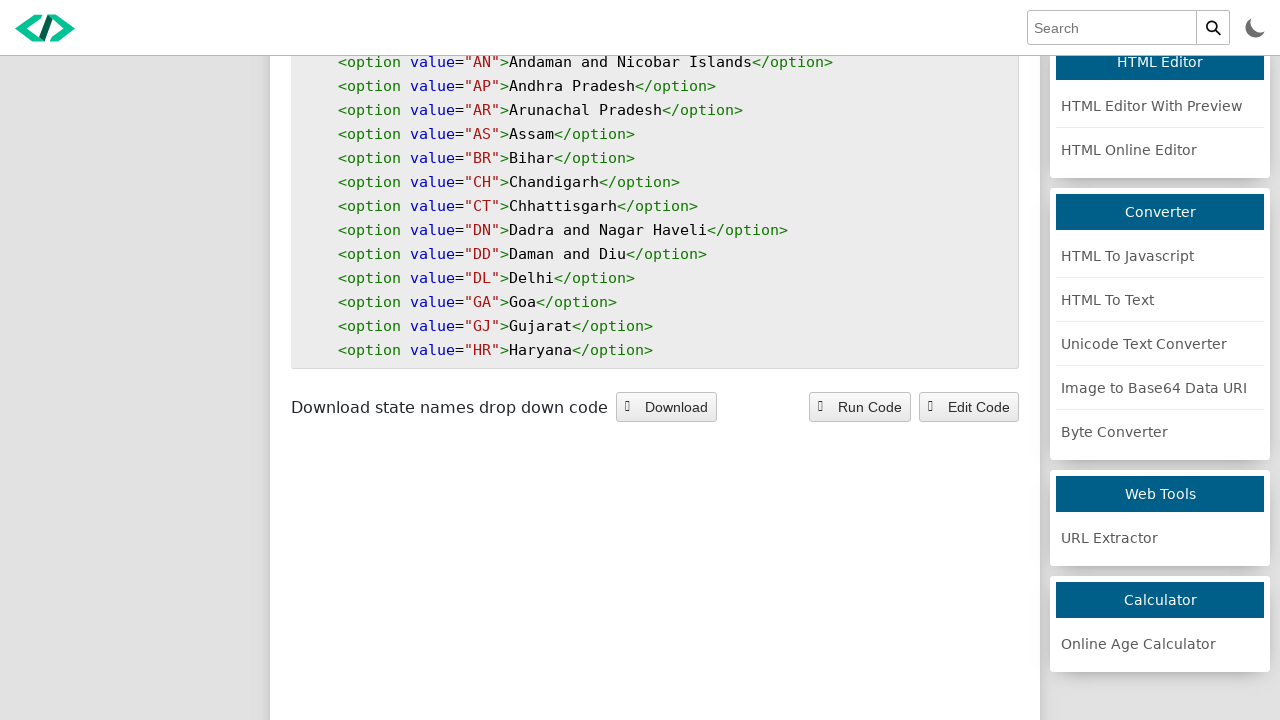